Tests drag and drop functionality by dragging an element and dropping it onto a target element within an iframe

Starting URL: https://jqueryui.com/droppable/

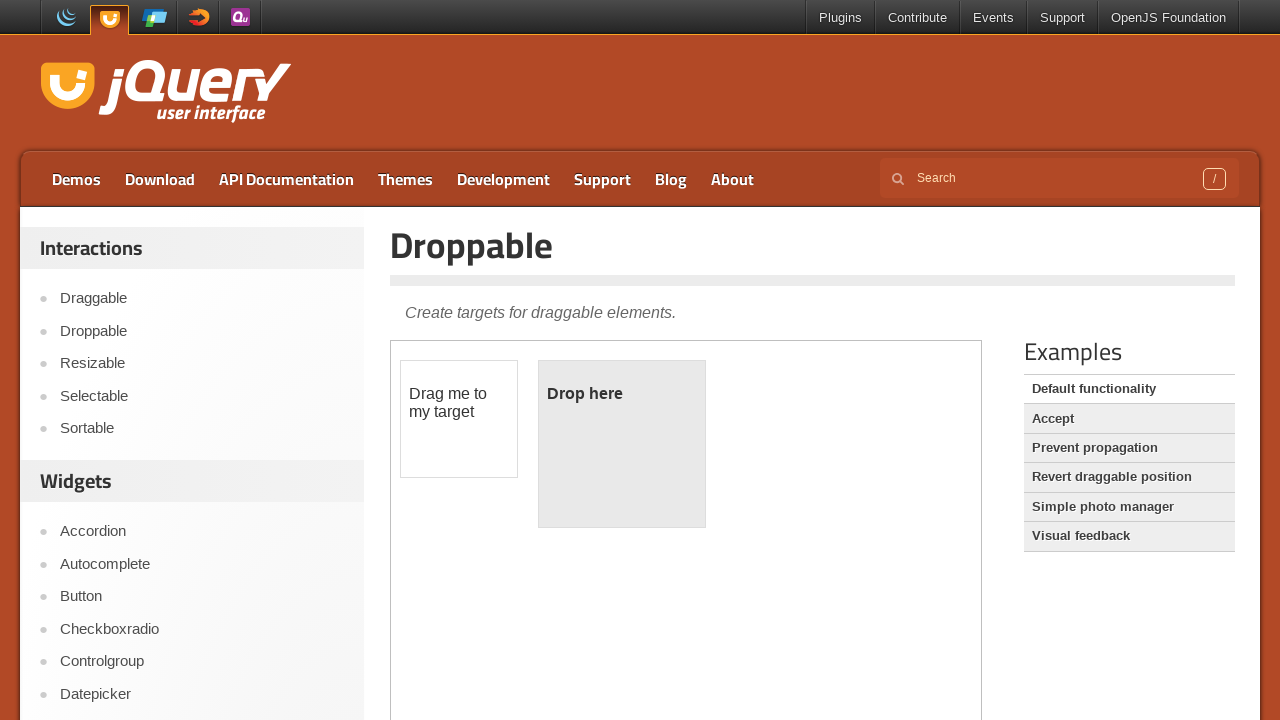

Located the first iframe containing draggable elements
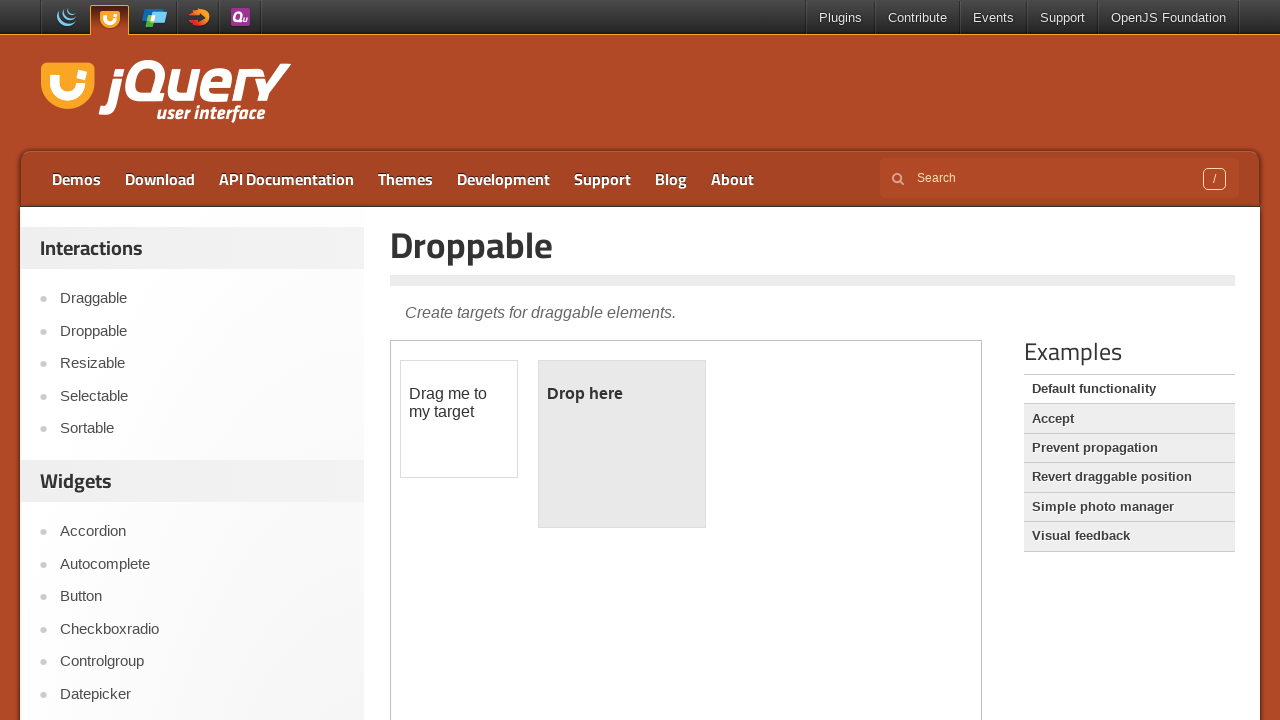

Located the draggable element with id 'draggable'
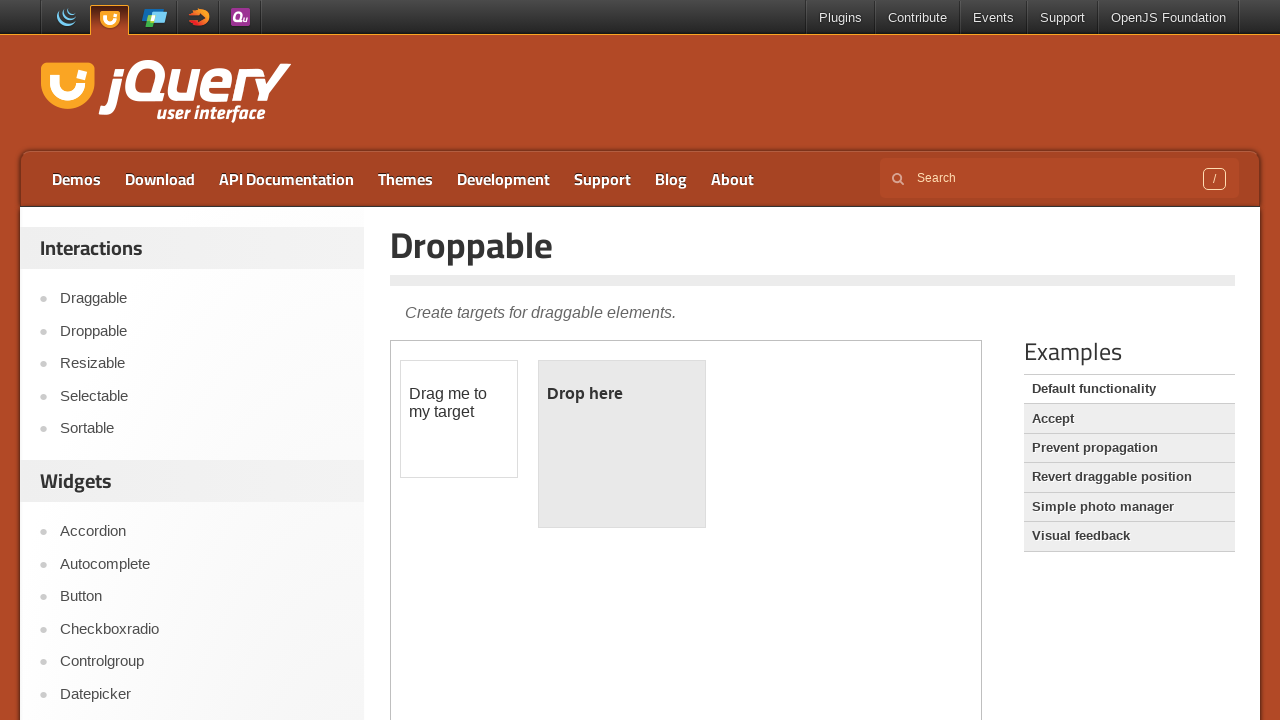

Located the droppable target element with id 'droppable'
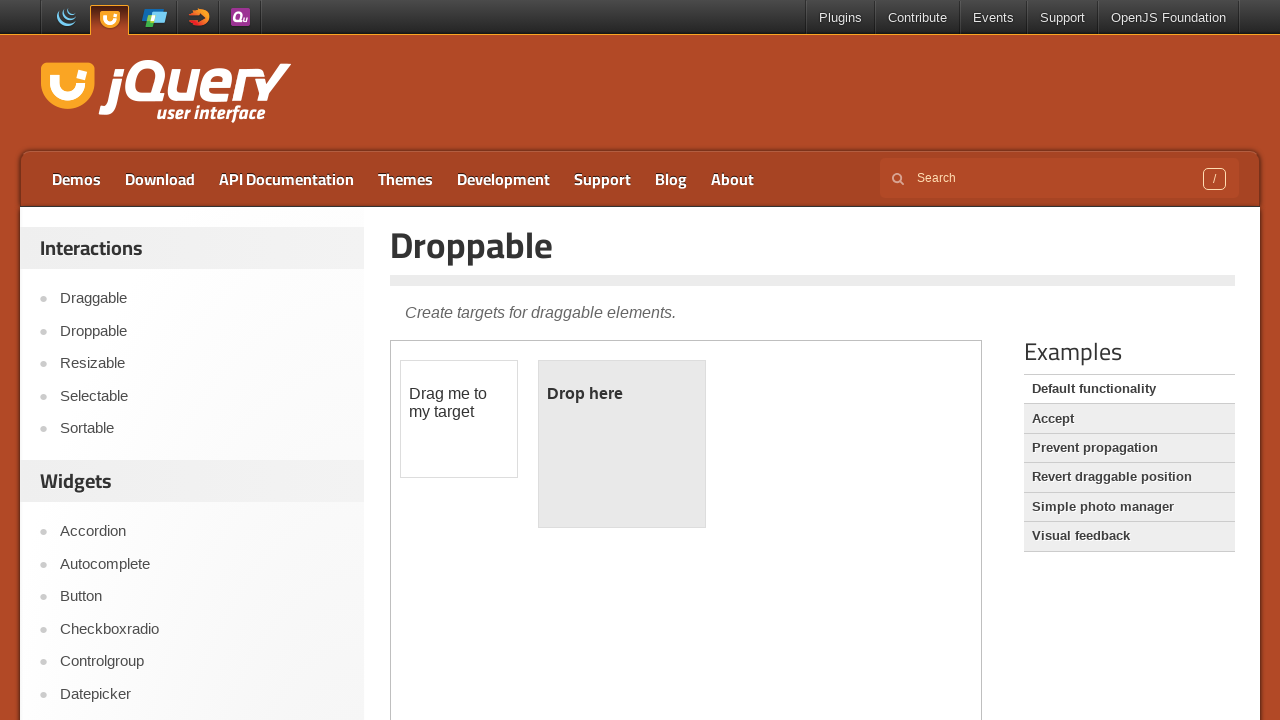

Dragged the draggable element and dropped it onto the droppable target at (622, 444)
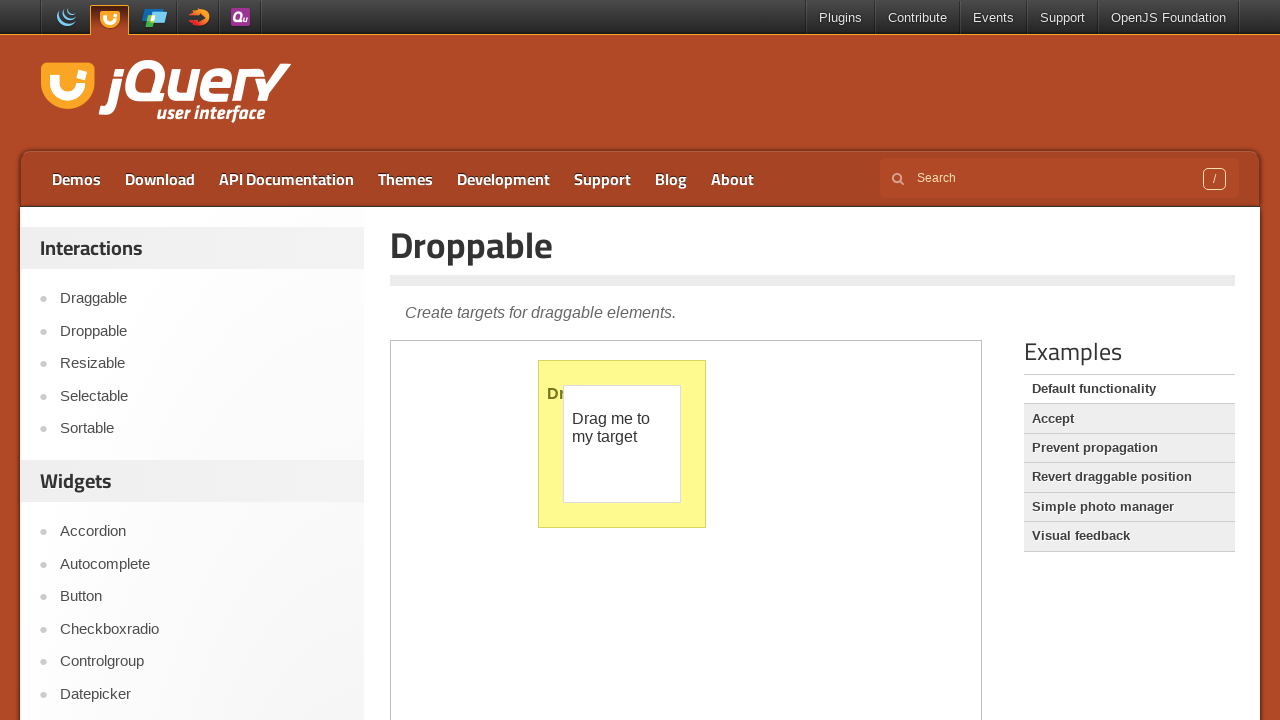

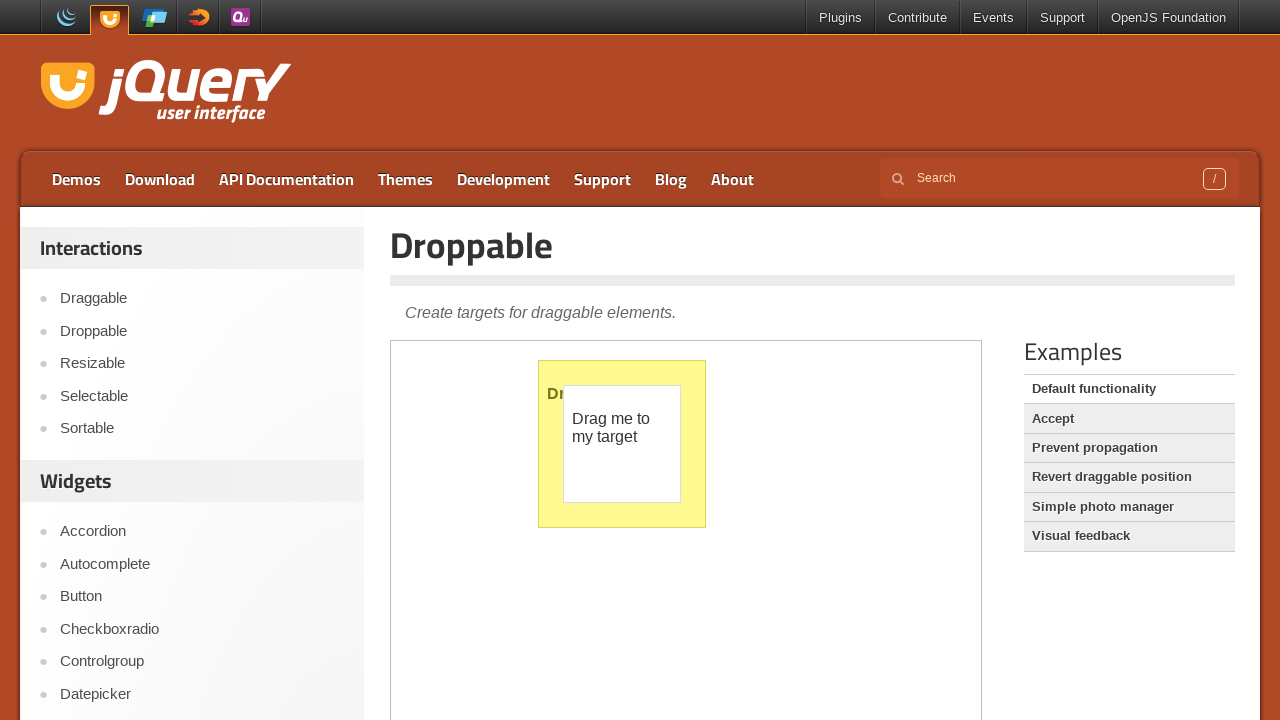